Iterates through table cells to find entries containing 'Ronaldo' and logs the associated position from the next column

Starting URL: https://rahulshettyacademy.com/AutomationPractice/

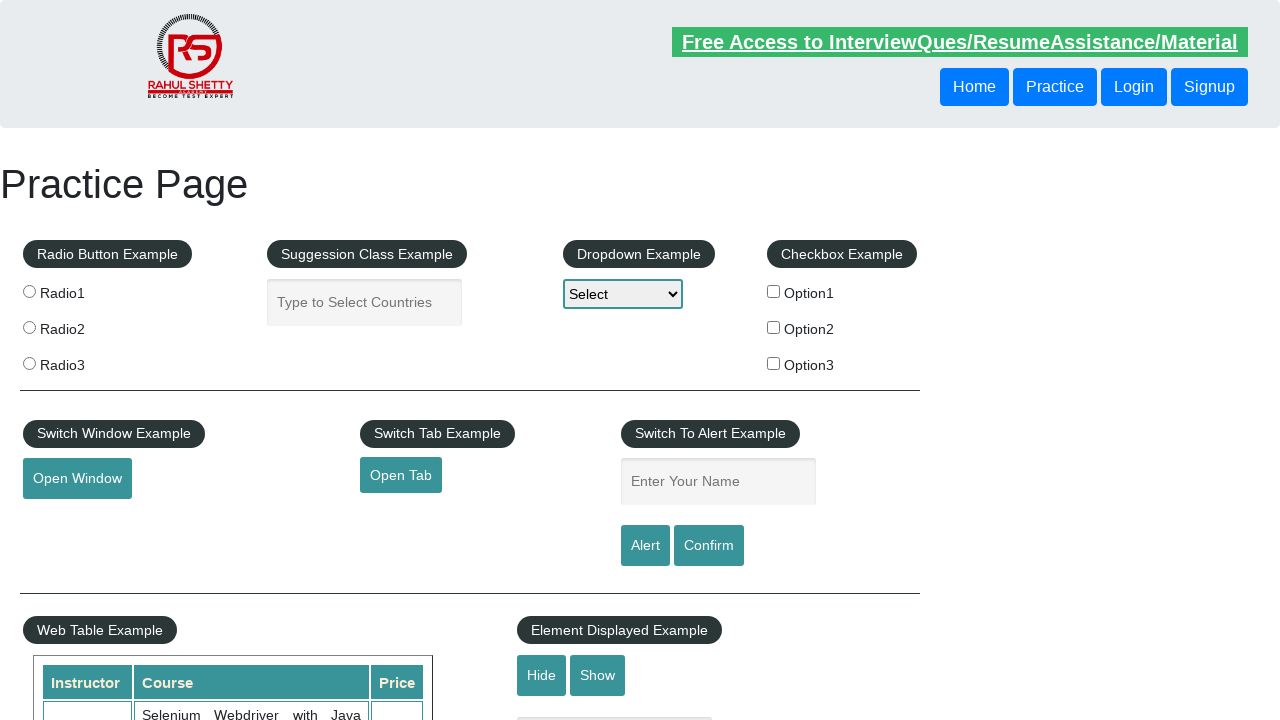

Waited for first cell in row 8, column 1 of fixed header table to load
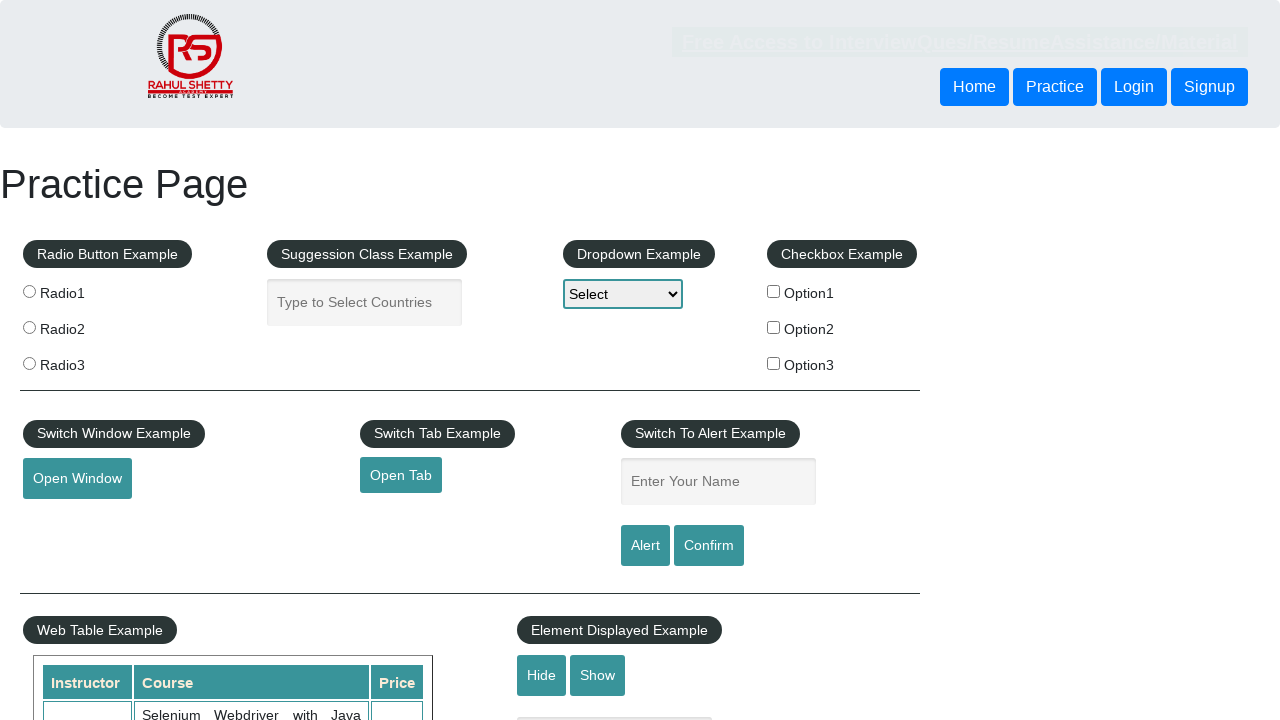

Retrieved cell 0 from the table row
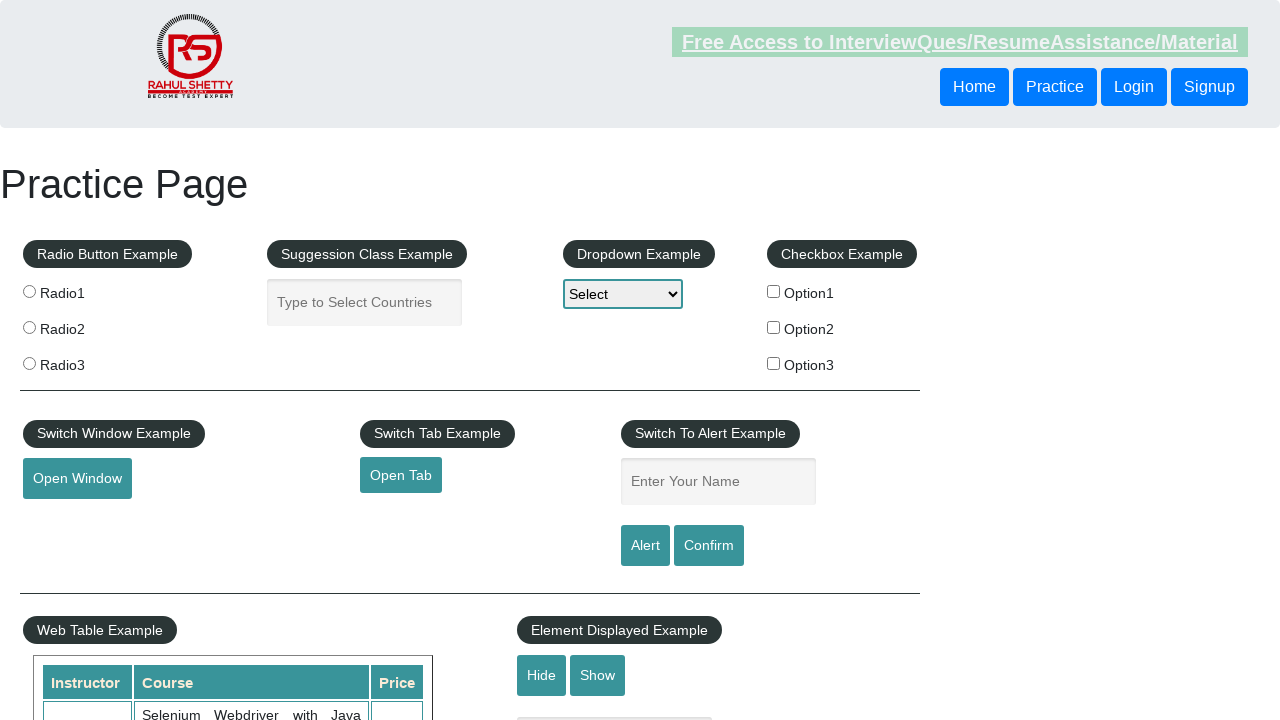

Extracted text content from cell: 'Ronaldo'
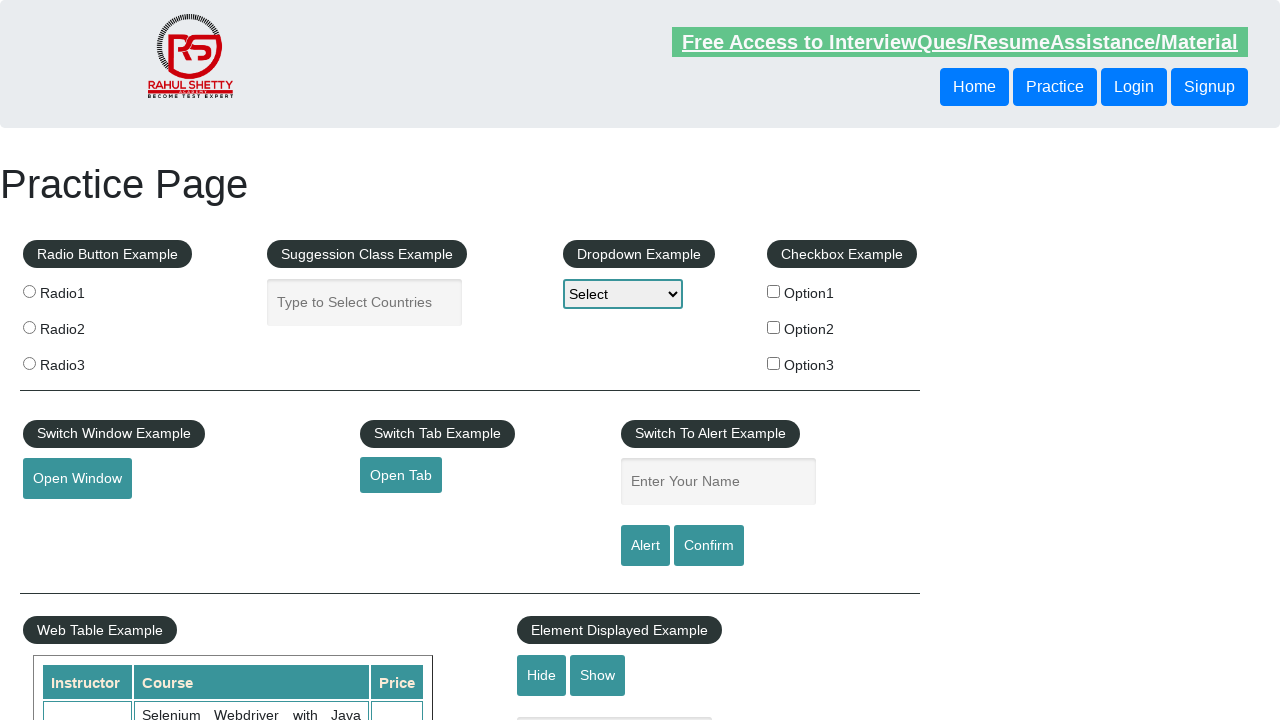

Located position cell (next sibling) for Ronaldo entry
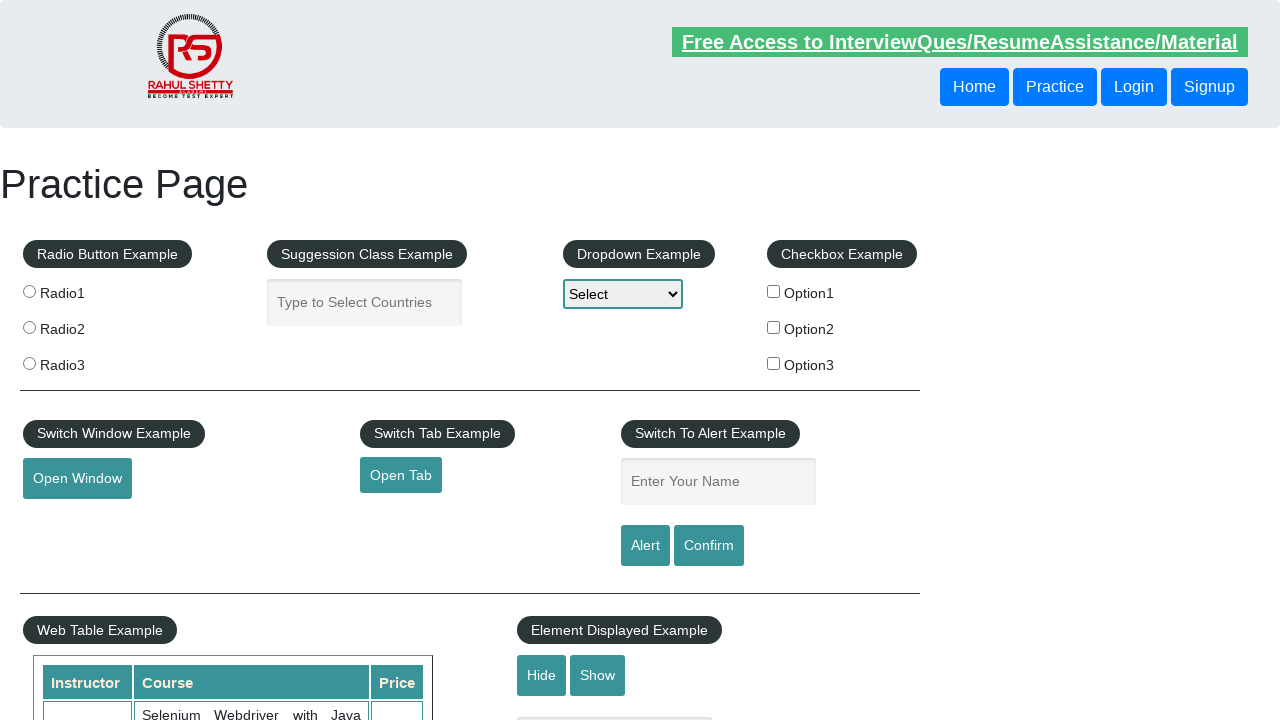

Found Ronaldo entry with position: Sportsman
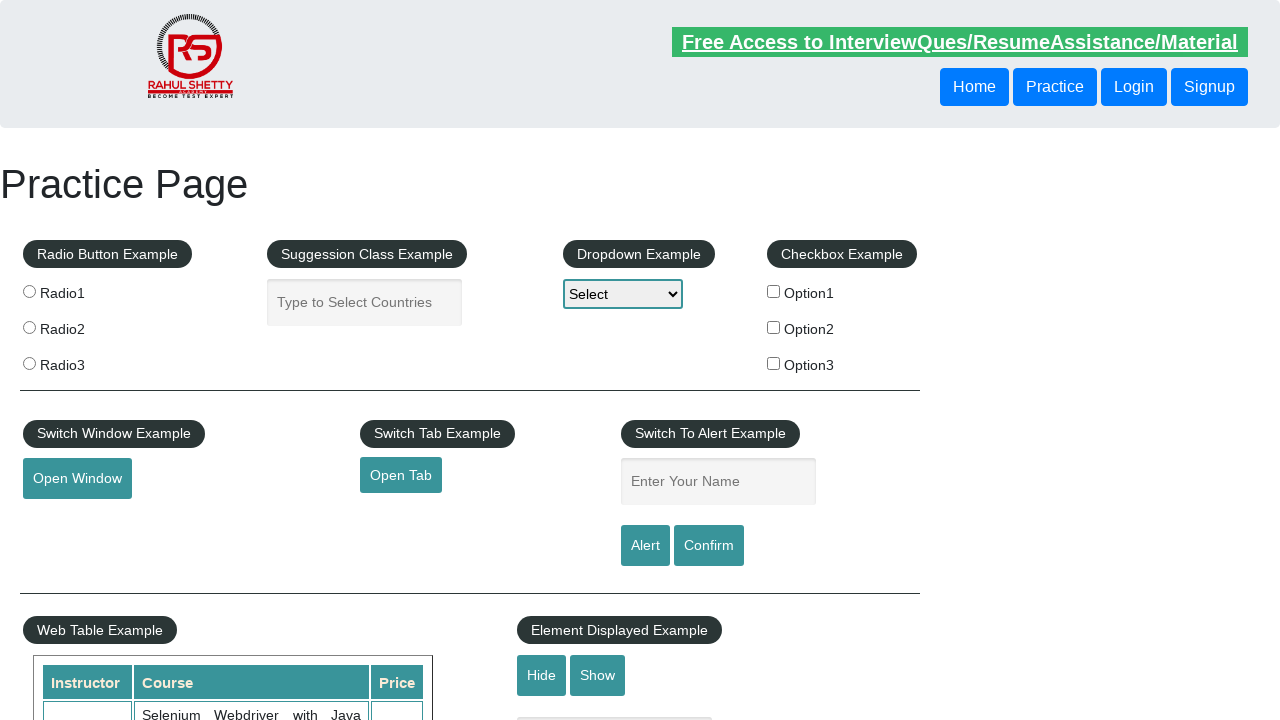

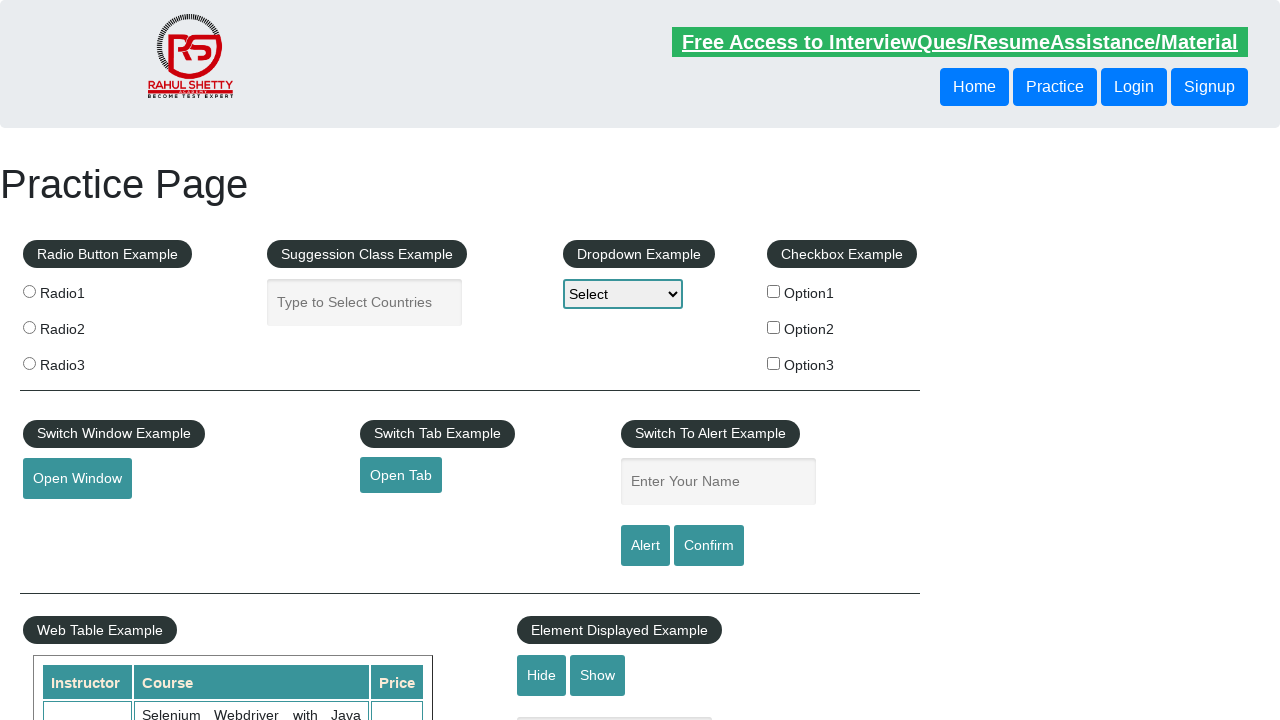